Tests drag and drop functionality on the jQuery UI demo page by dragging an element from source to destination within an iframe

Starting URL: https://jqueryui.com/droppable/

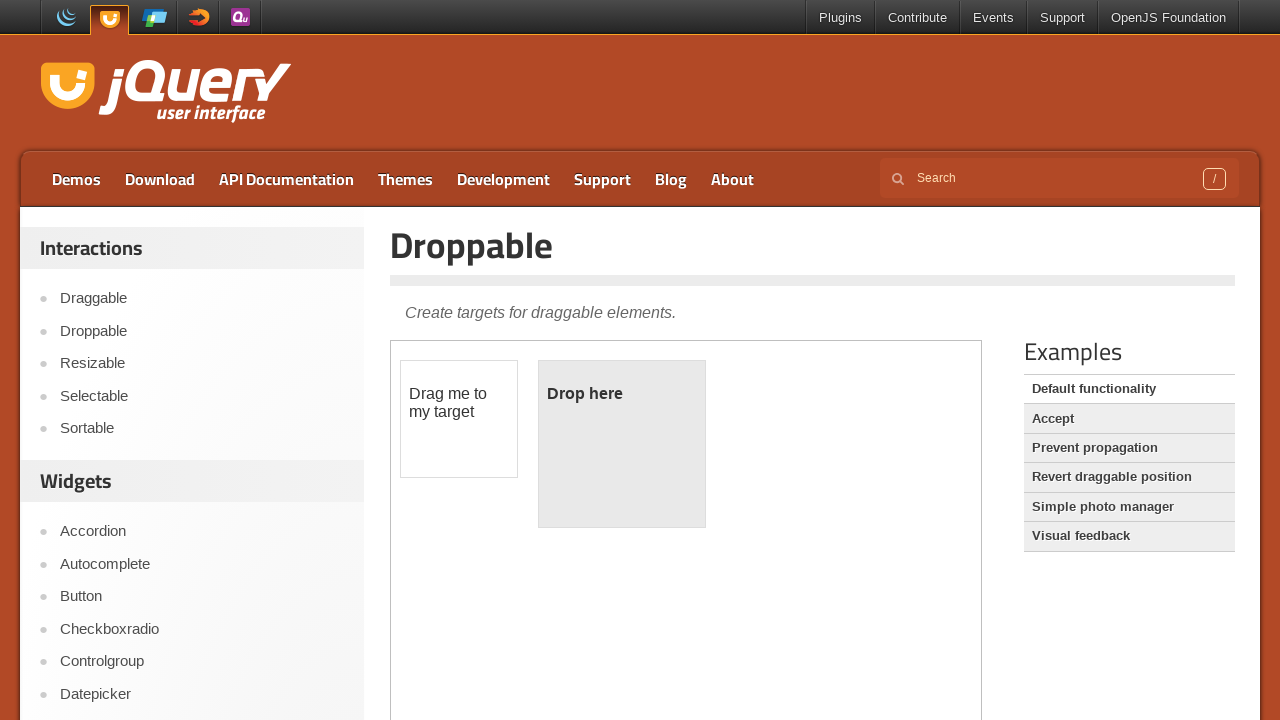

Selected the demo iframe
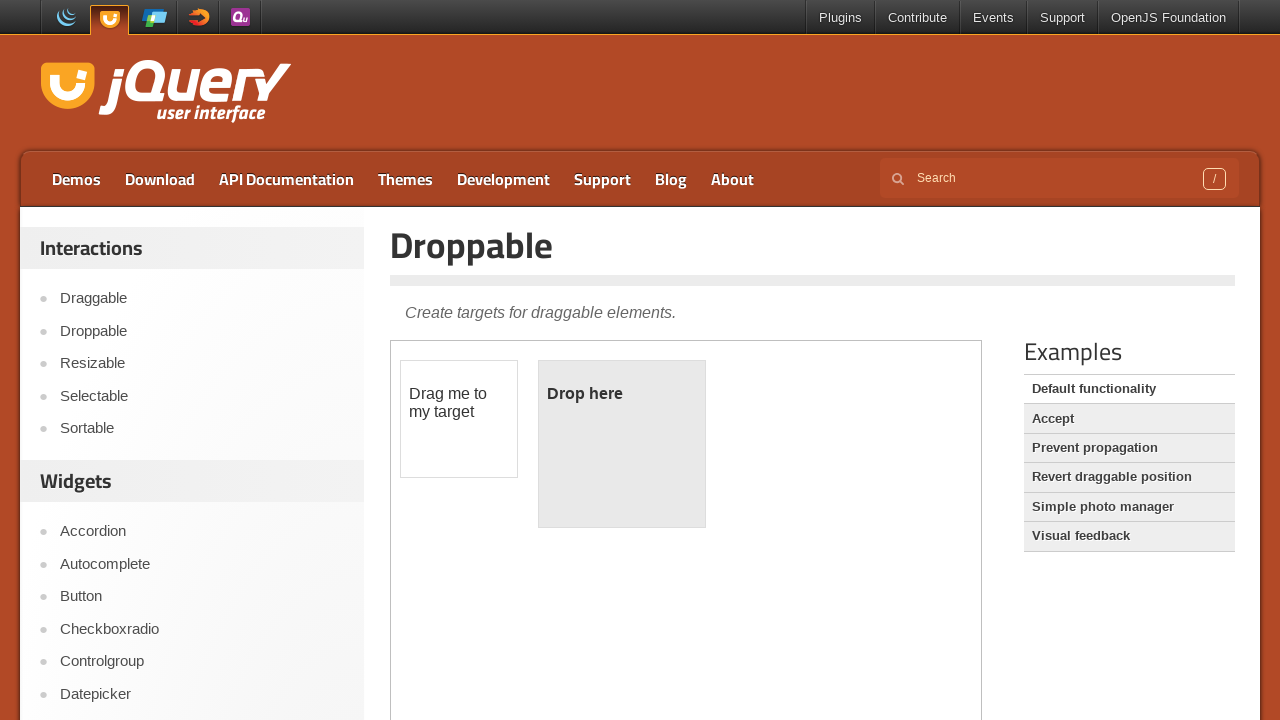

Located the draggable element
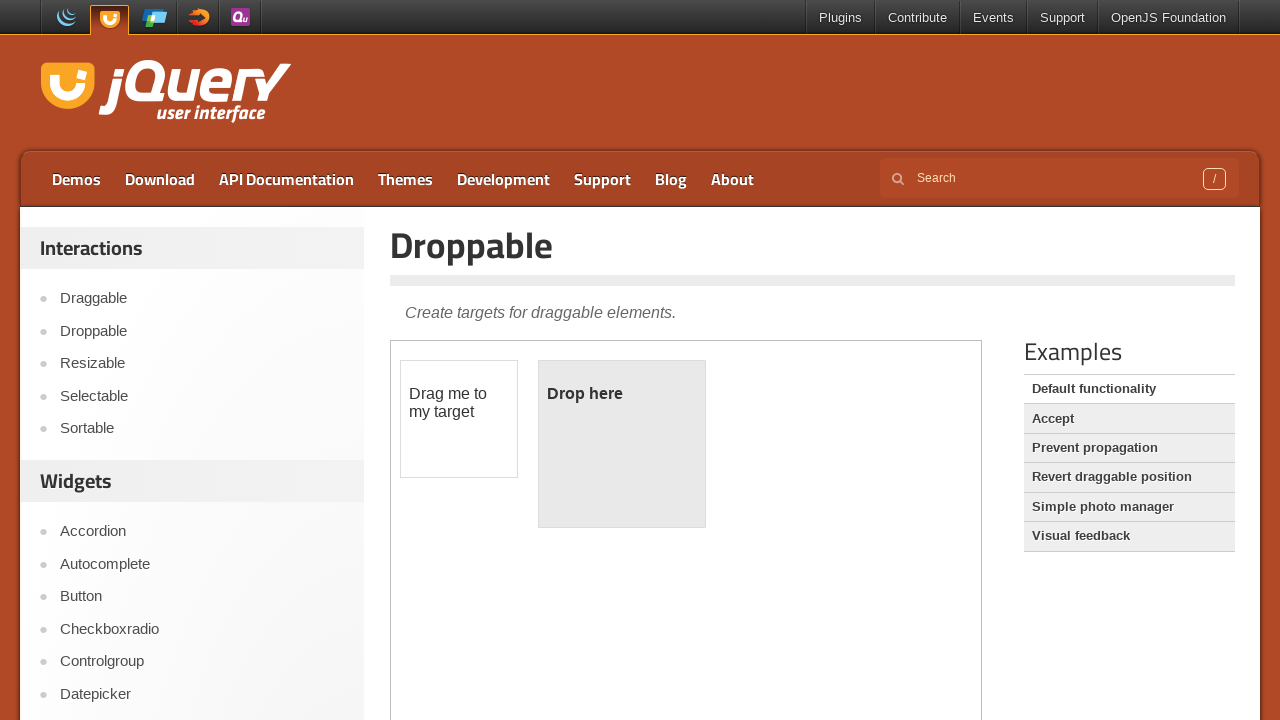

Located the droppable element
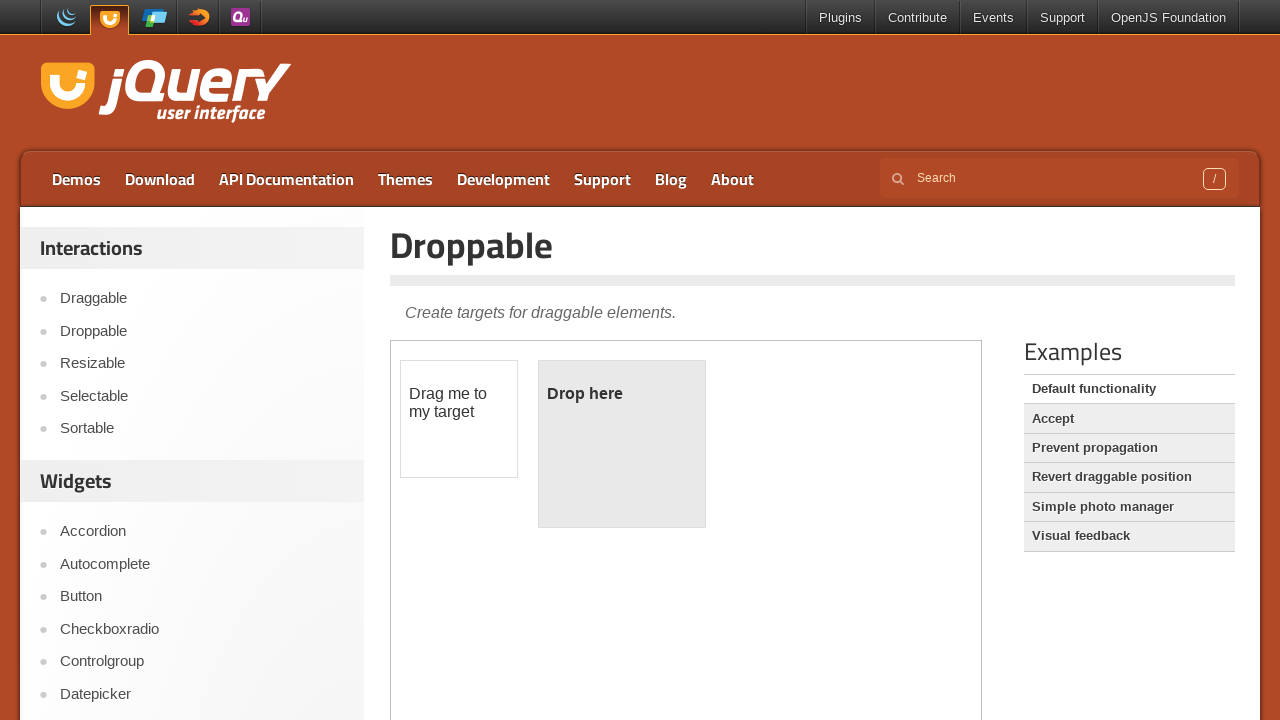

Retrieved bounding box for draggable element
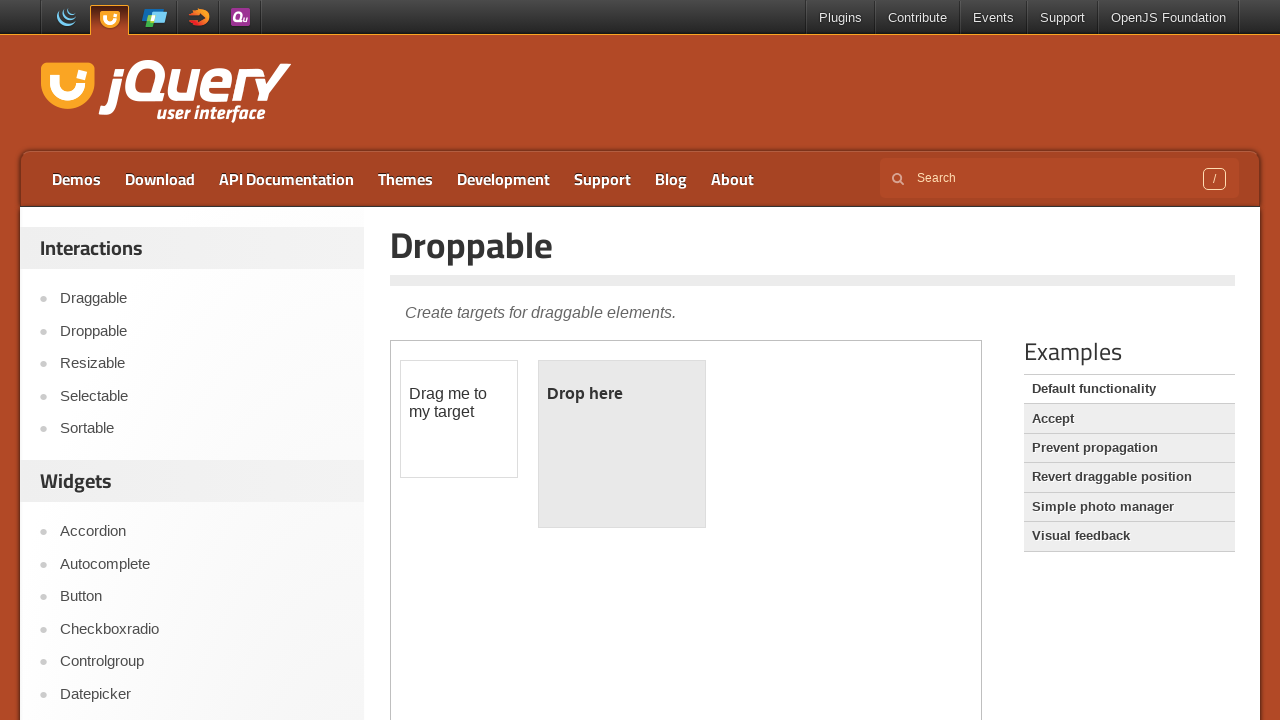

Retrieved bounding box for droppable element
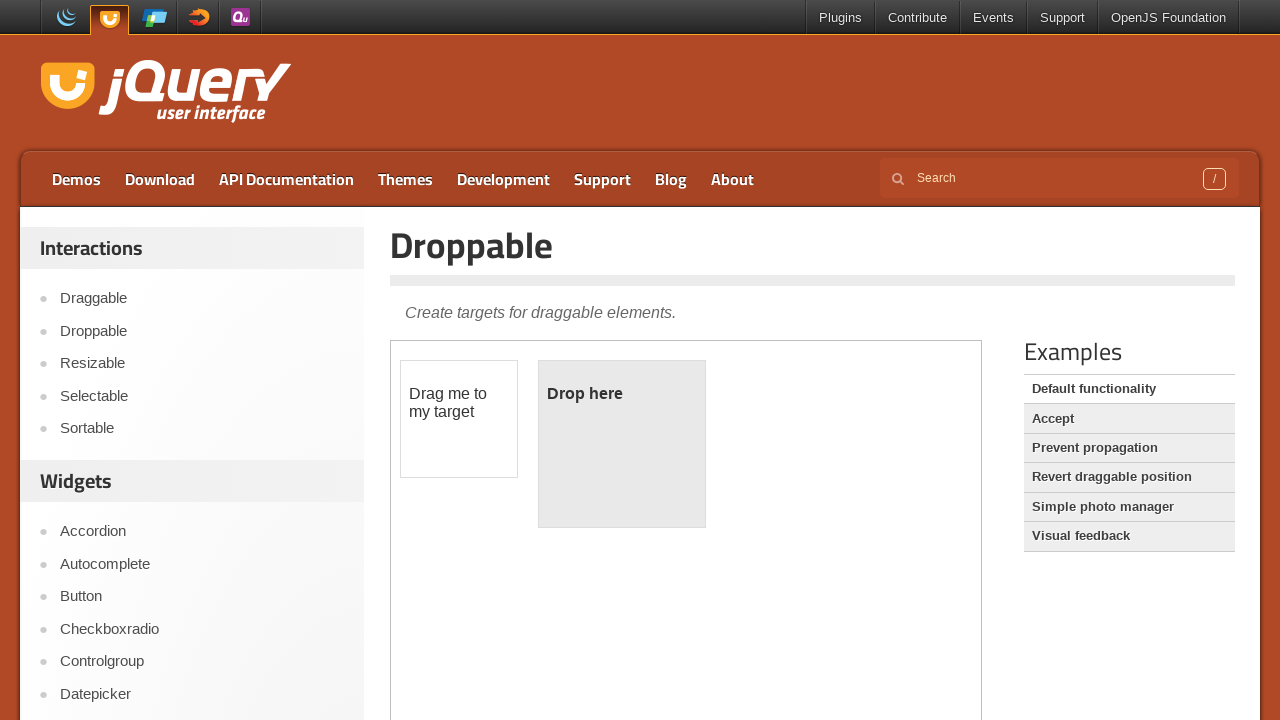

Dragged element from source to destination at (622, 444)
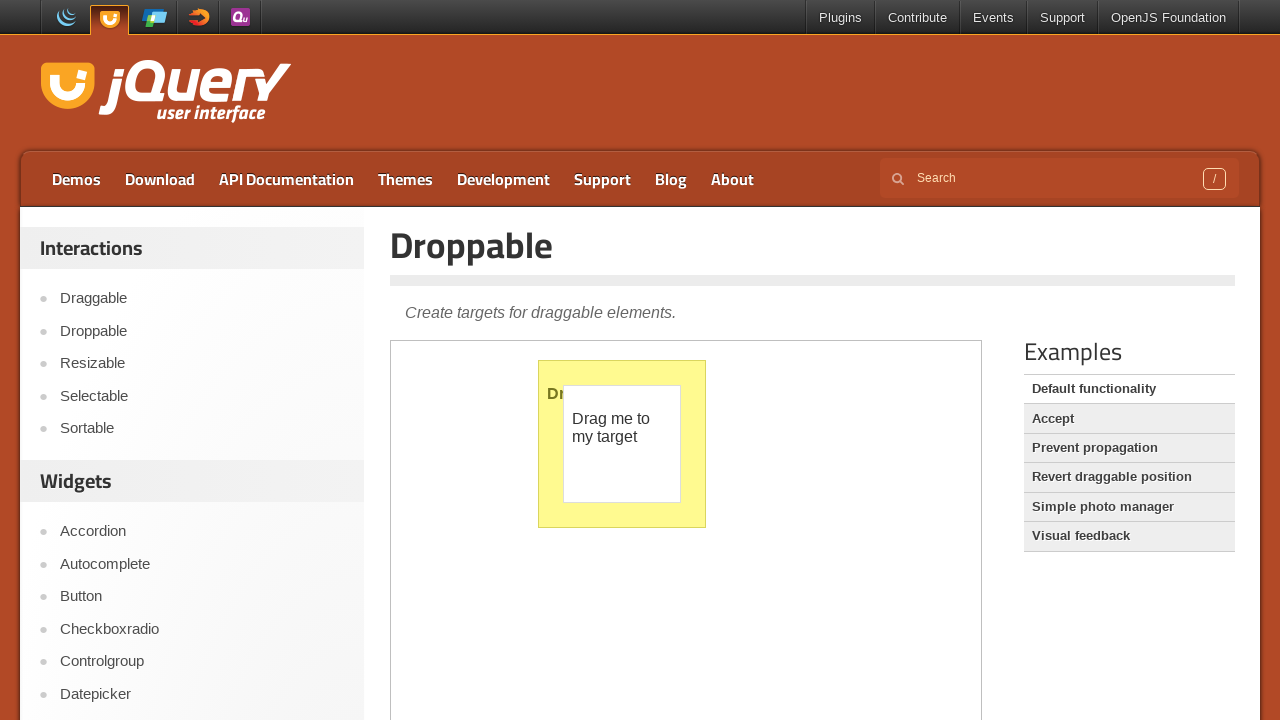

Waited for drag and drop animation to complete
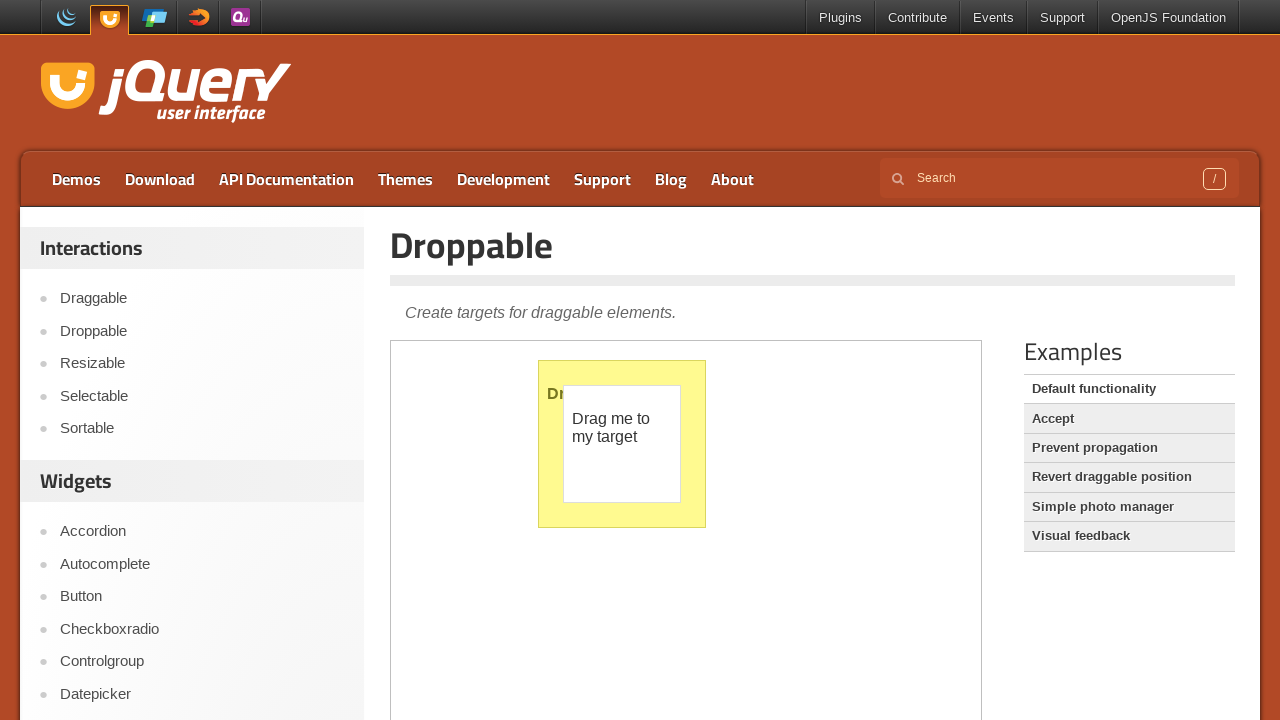

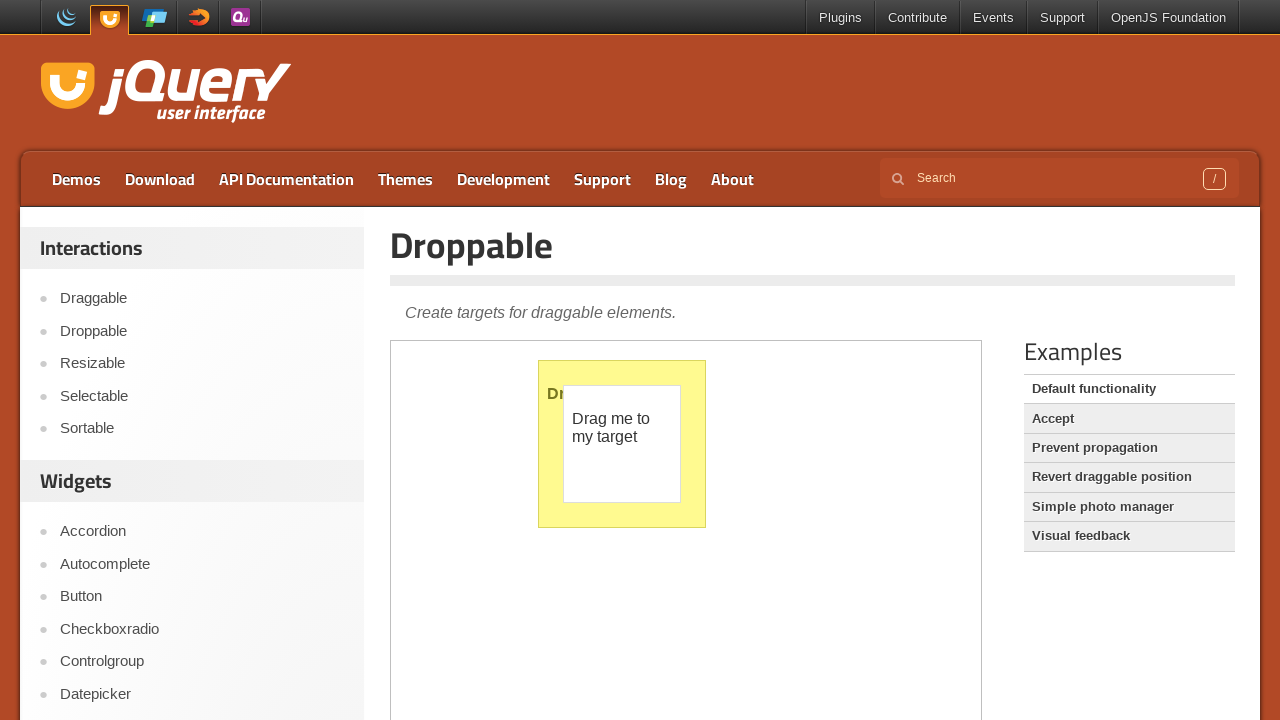